Tests that the Terms and Conditions link in the footer legal menu is present and clickable

Starting URL: https://deens-master.now.sh/

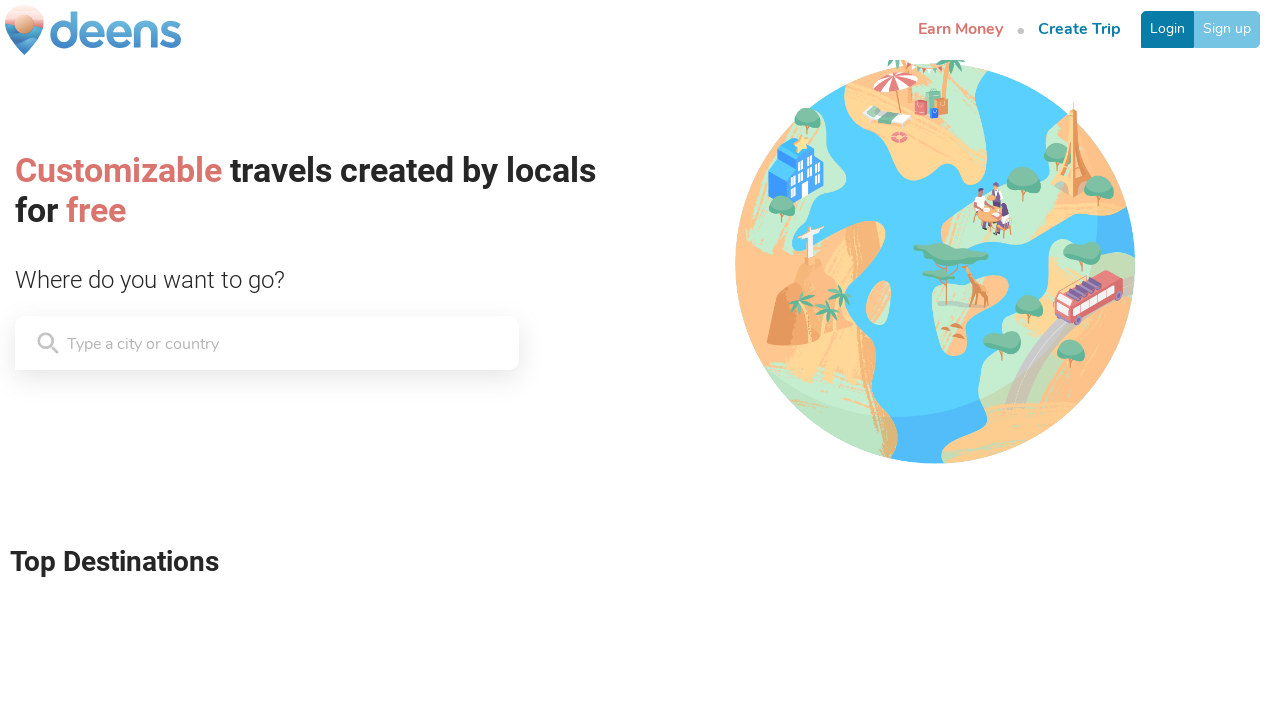

Navigated to https://deens-master.now.sh/
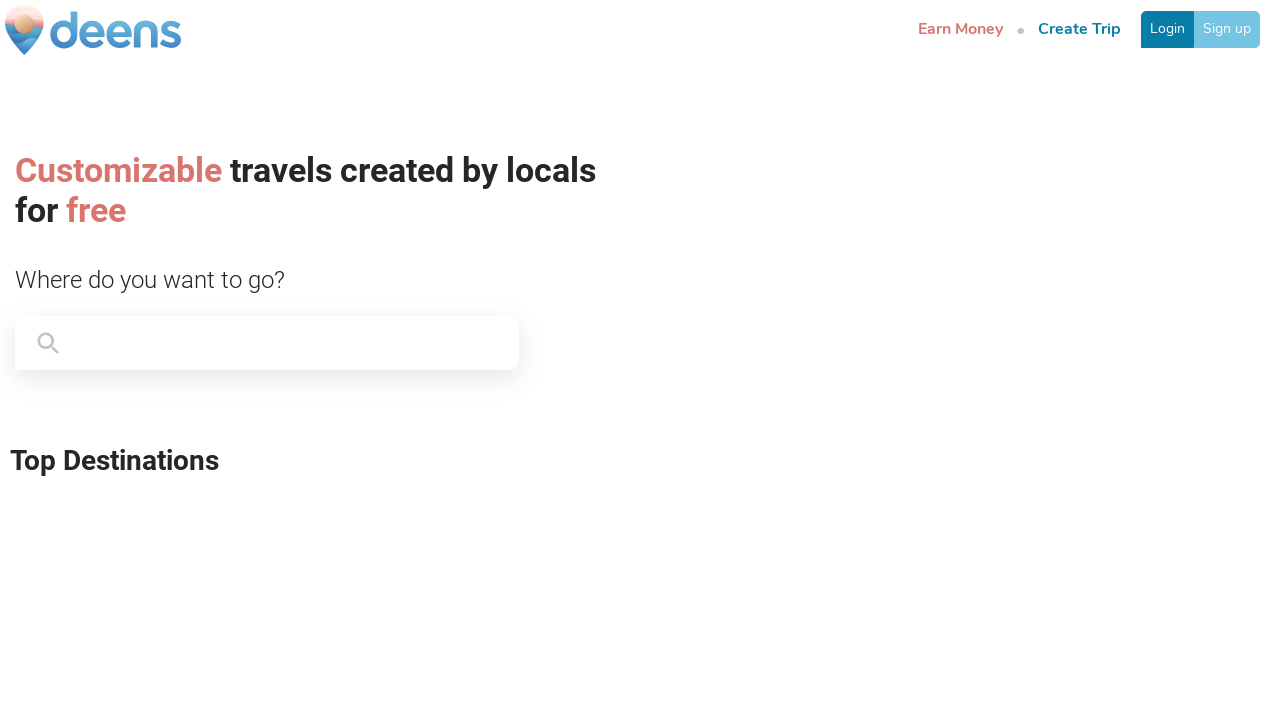

Clicked on Terms and Conditions link in footer legal menu at (710, 620) on a[href='/legal/terms']
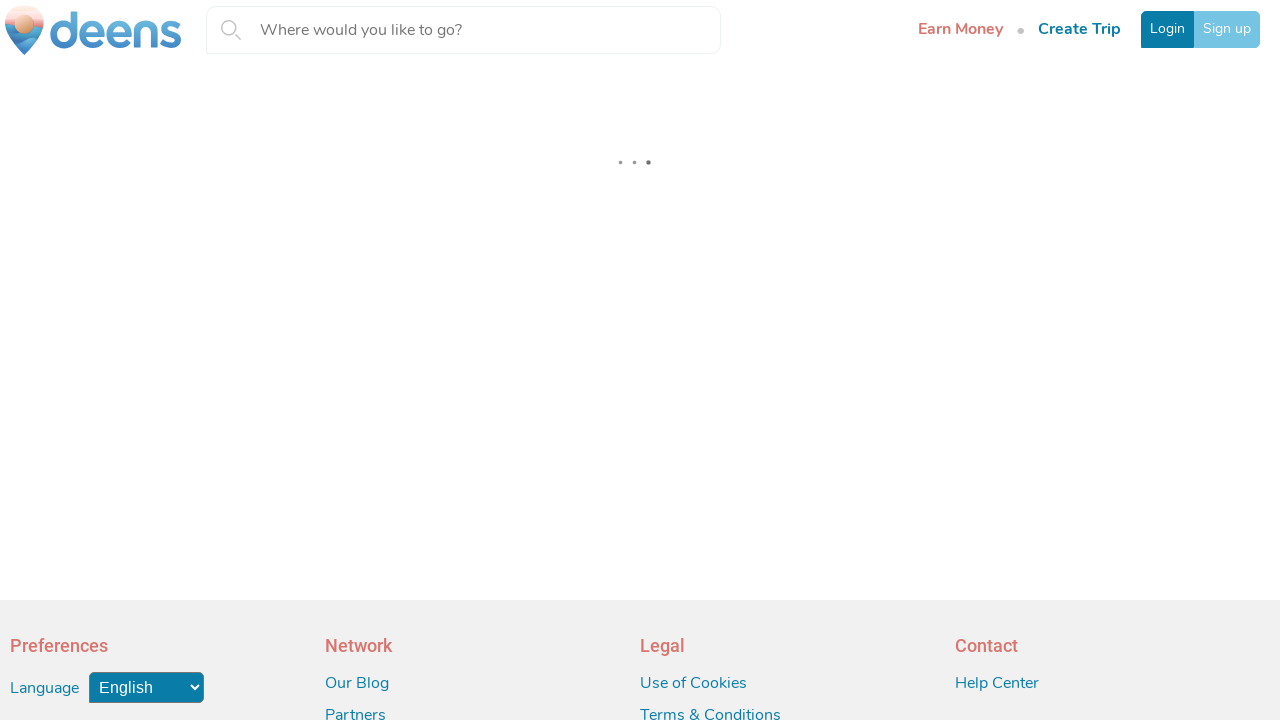

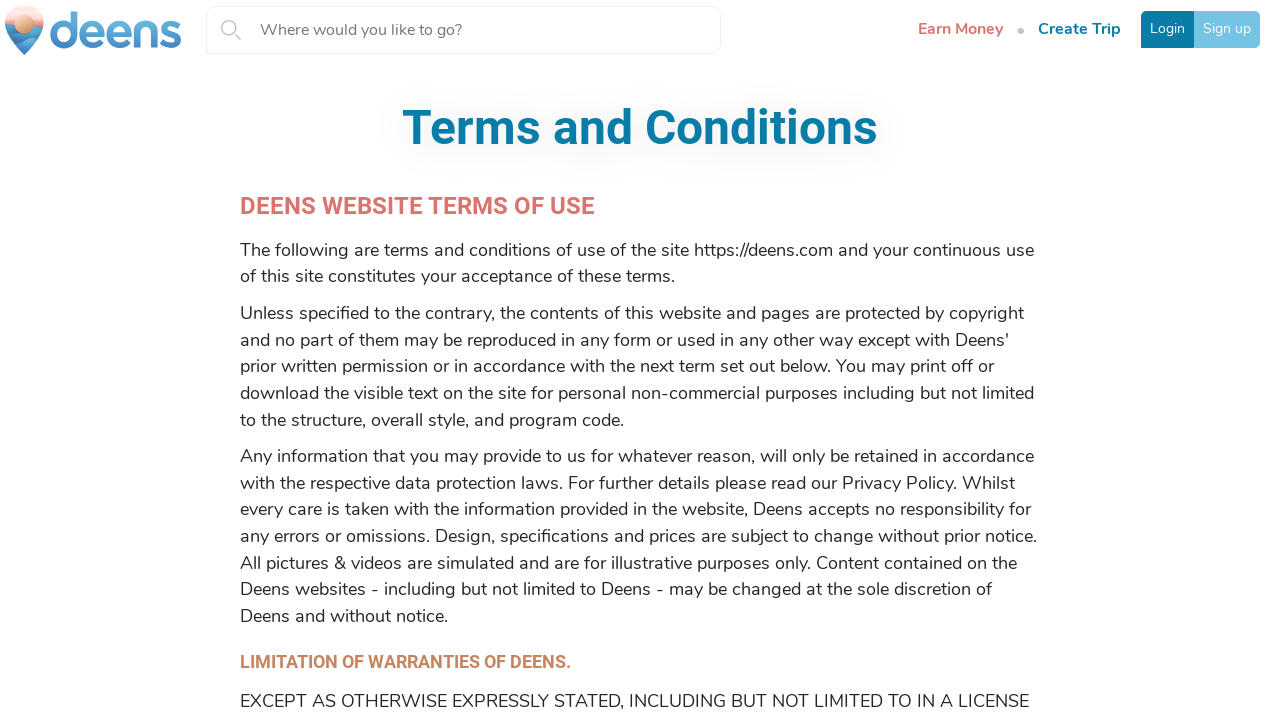